Solves a math captcha by reading a value, calculating the logarithmic result, filling the answer, checking robot verification boxes, and submitting the form

Starting URL: https://suninjuly.github.io/math.html

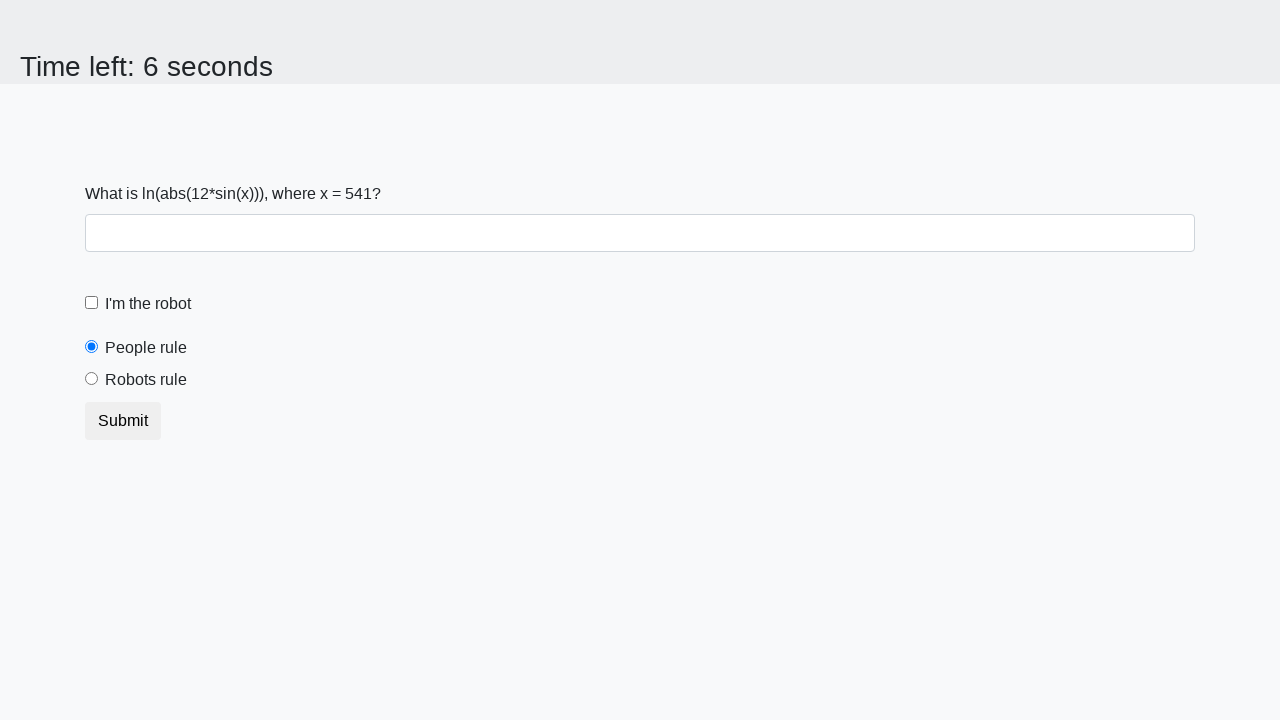

Located the input value element (span#input_value)
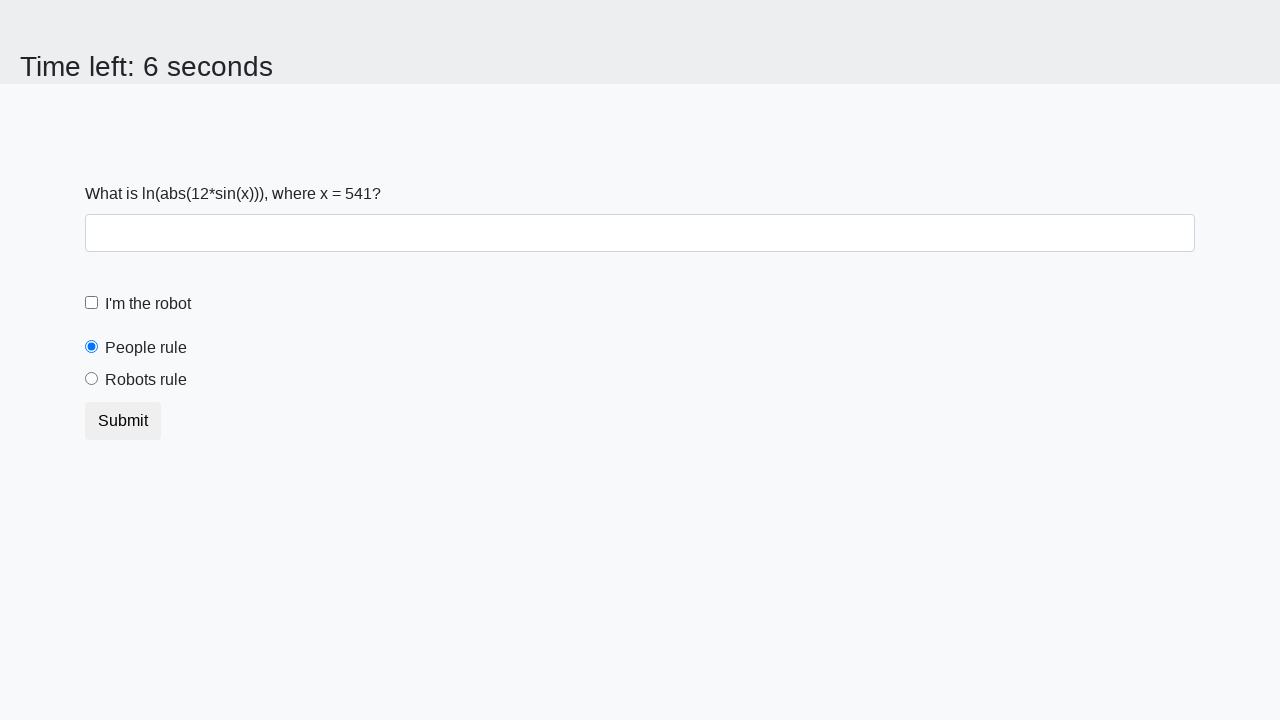

Retrieved input value: 541
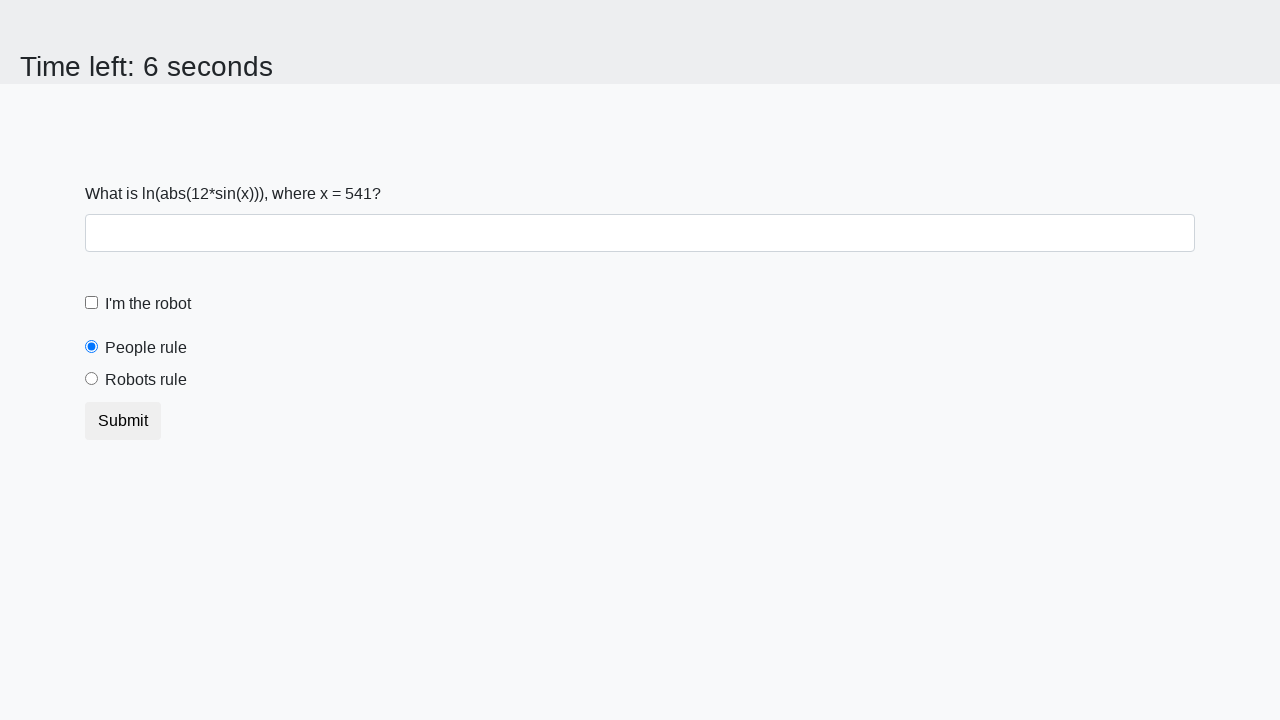

Calculated logarithmic result: 1.9774885585928321
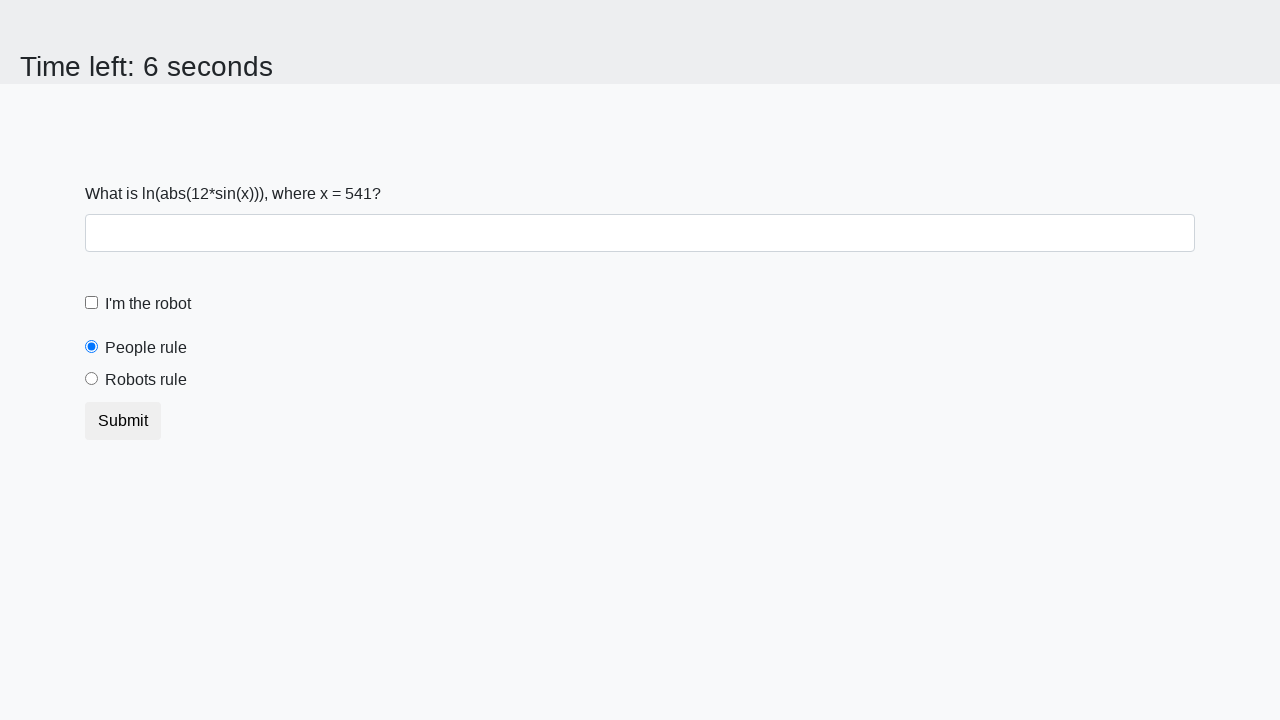

Filled answer field with calculated value: 1.9774885585928321 on input#answer
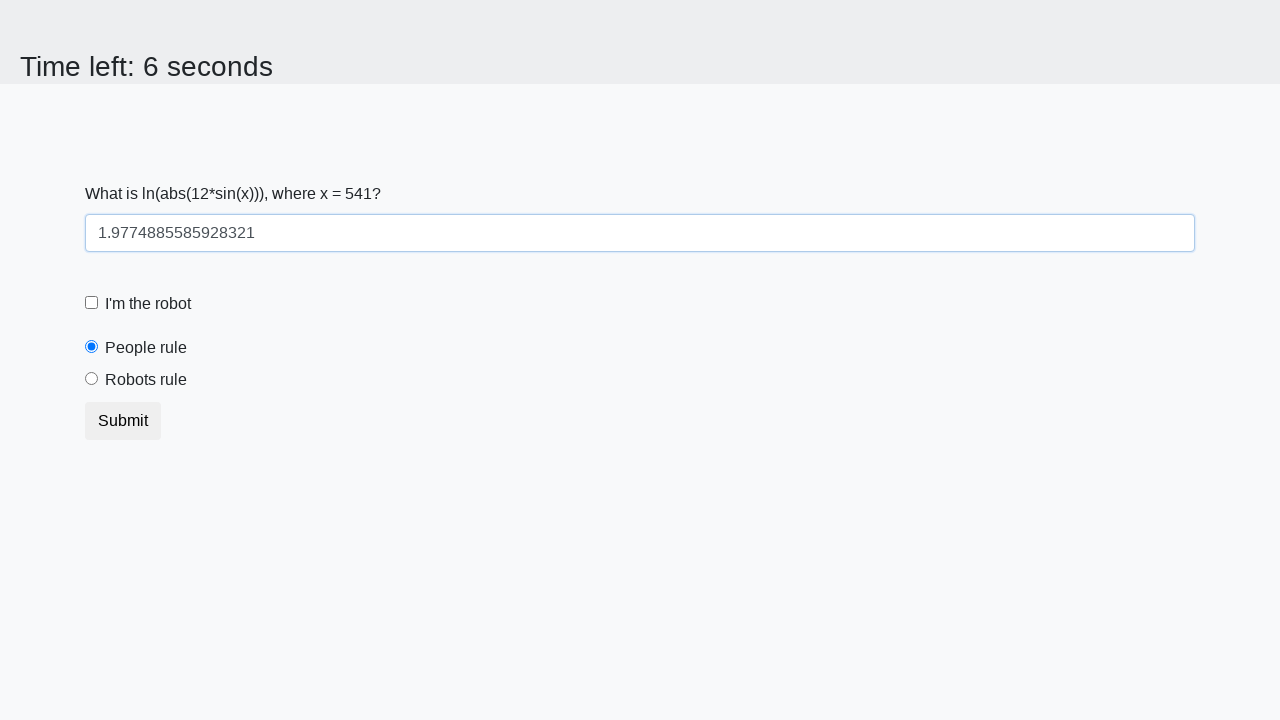

Checked the robot verification checkbox at (92, 303) on input#robotCheckbox
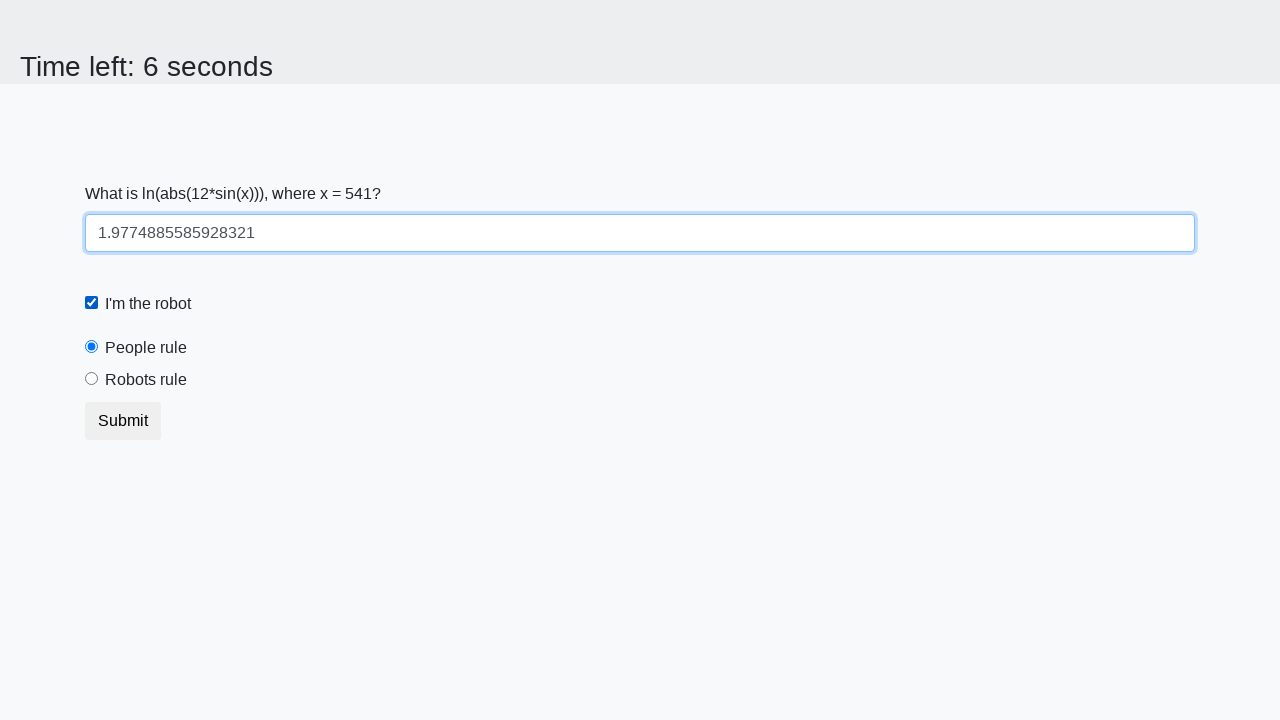

Selected the robots rule radio button at (92, 379) on input#robotsRule
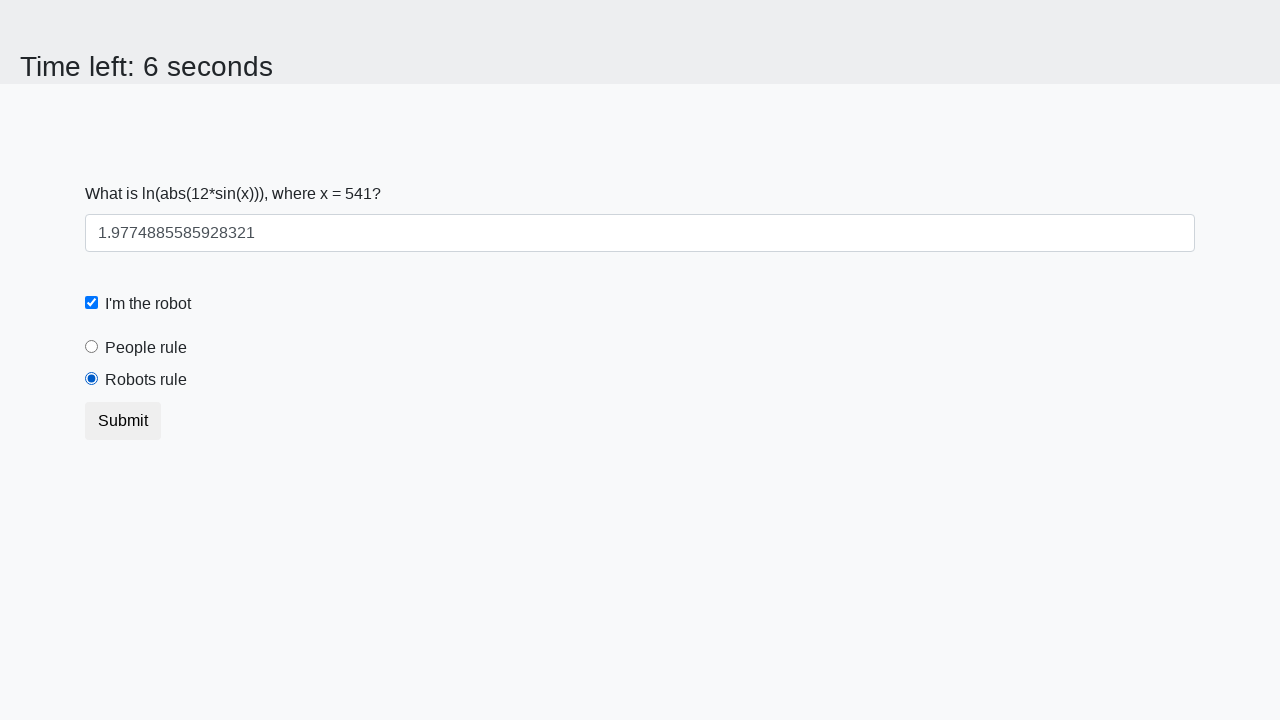

Clicked the submit button to submit the form at (123, 421) on button[type='submit']
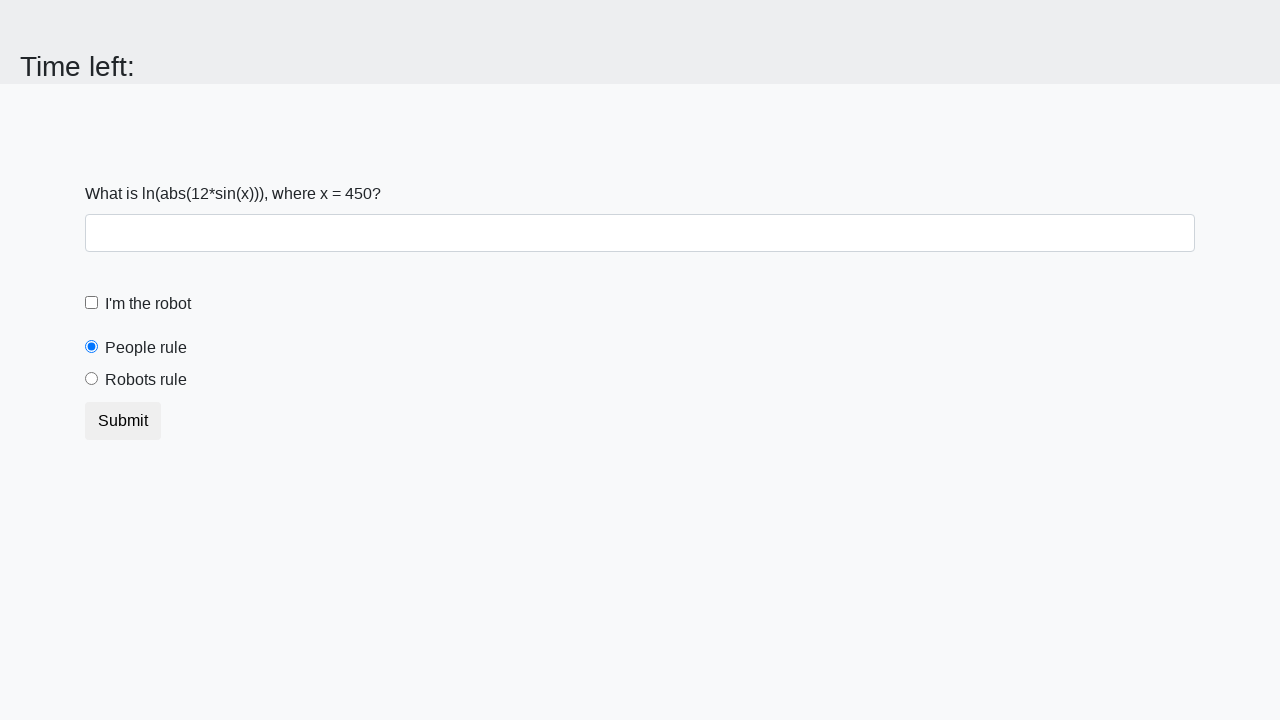

Set up alert handler to accept dialogs
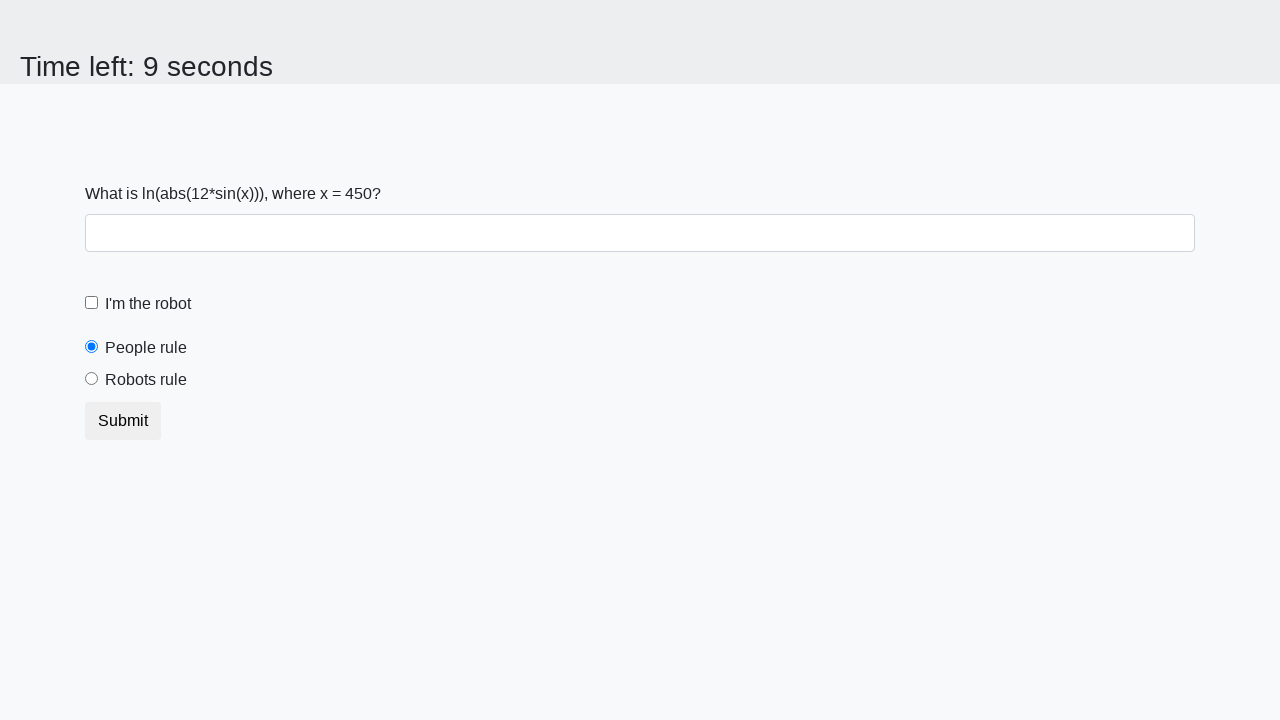

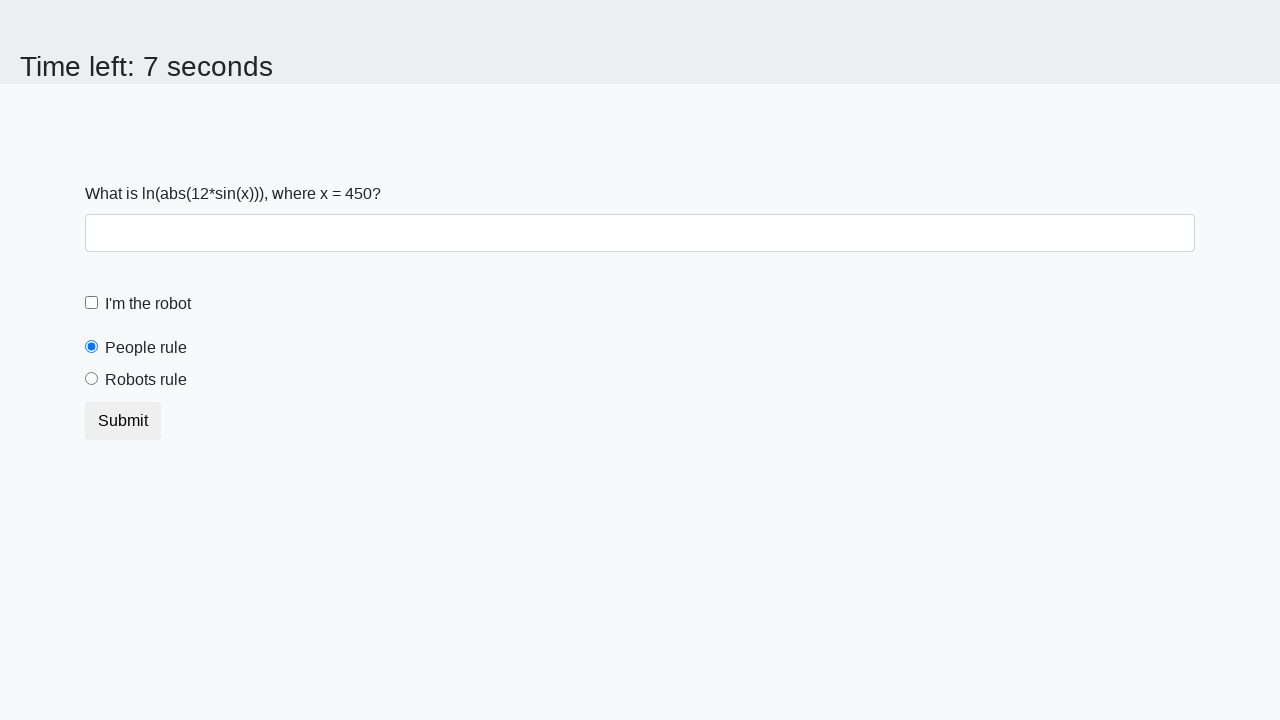